Tests a contact/inquiry form on Medanta hospital's CT scan service page by filling in name, mobile number, email, and message fields, then submitting the form and verifying a success message appears.

Starting URL: https://www.medanta.org/hospitals-near-me/gurugram-hospital/speciality/radiology/technology/ct-scan-on-wheels

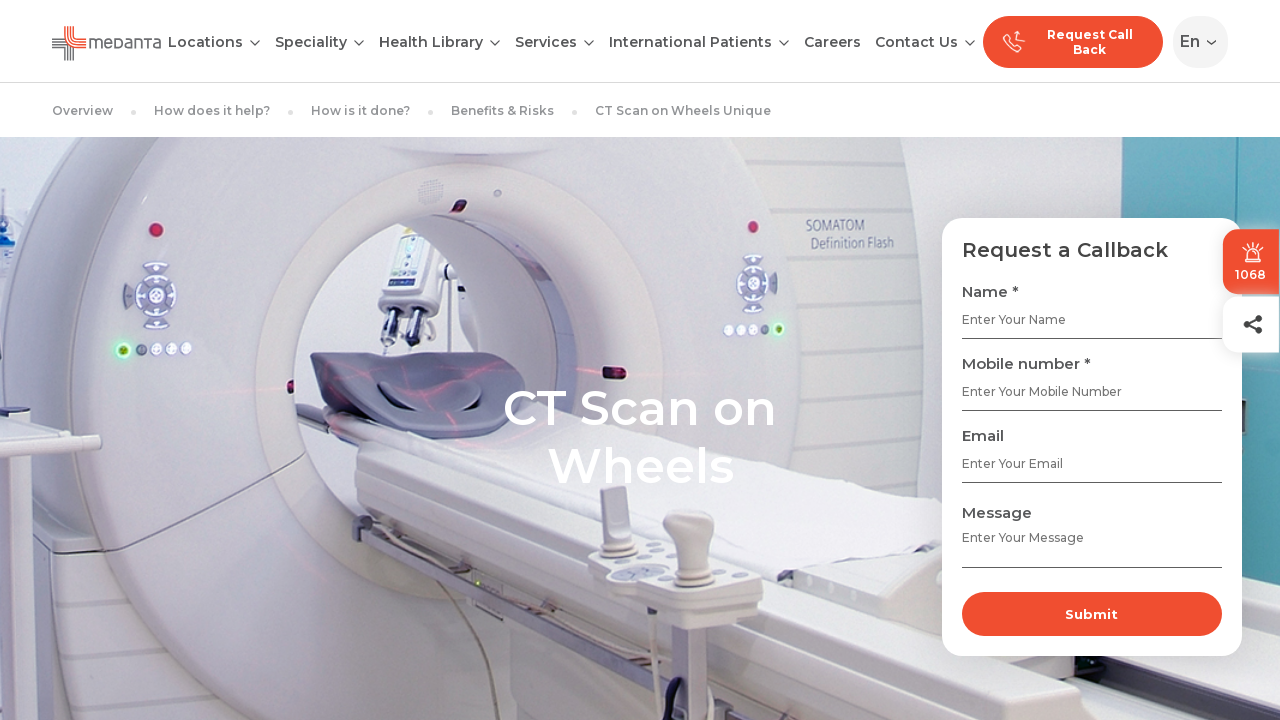

Filled name field with 'Michael Johnson Test' on input[name='name']
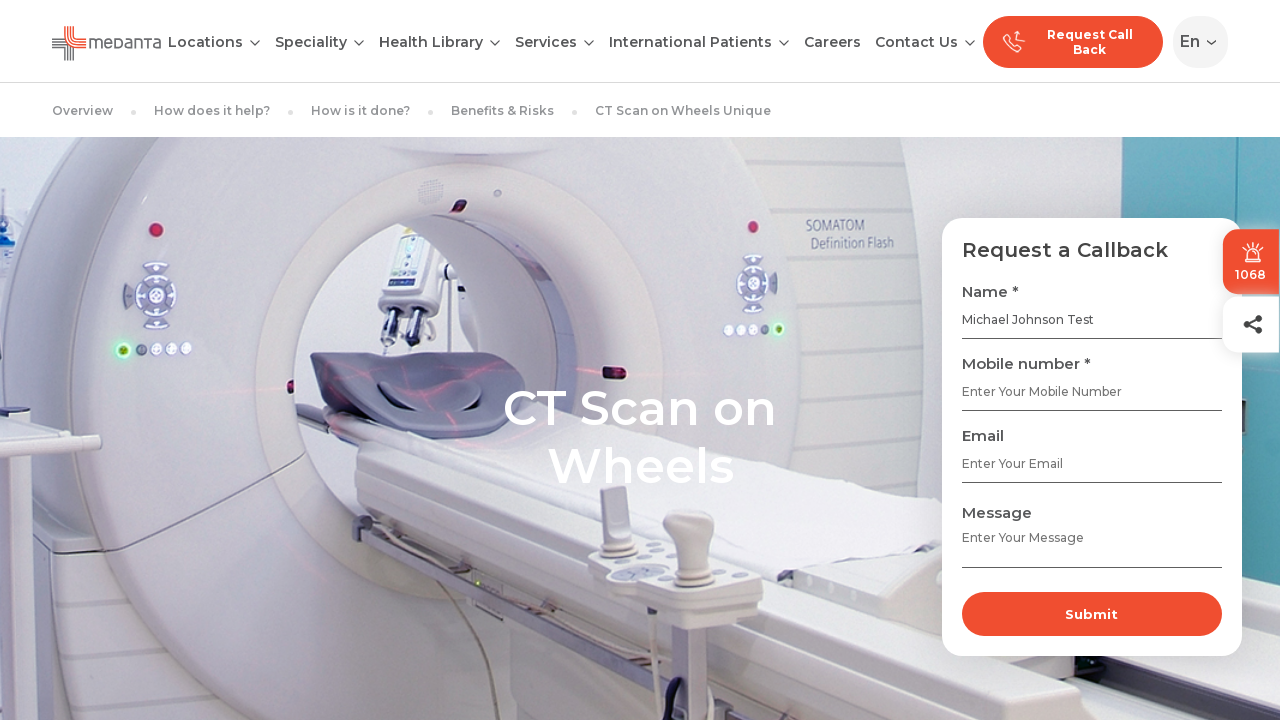

Filled mobile number field with '9182736450' on input[name='mobile']
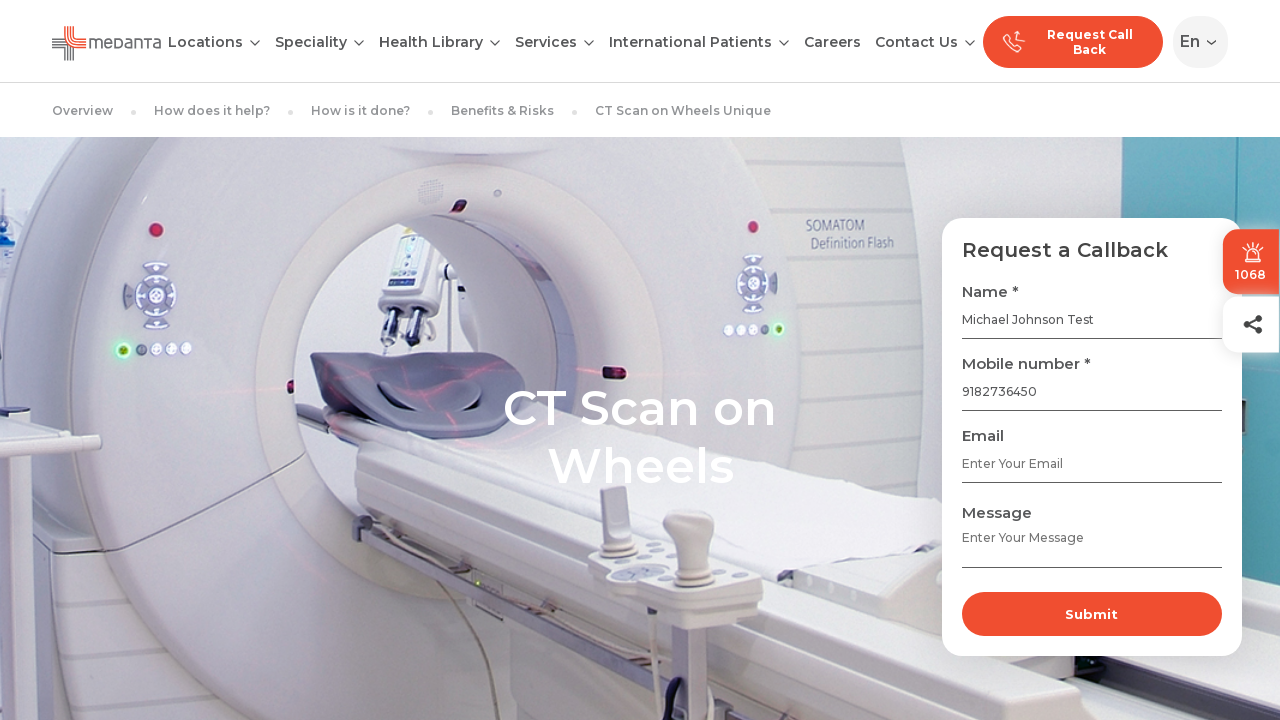

Filled email field with 'mjohnson.test@example.com' on input[name='email']
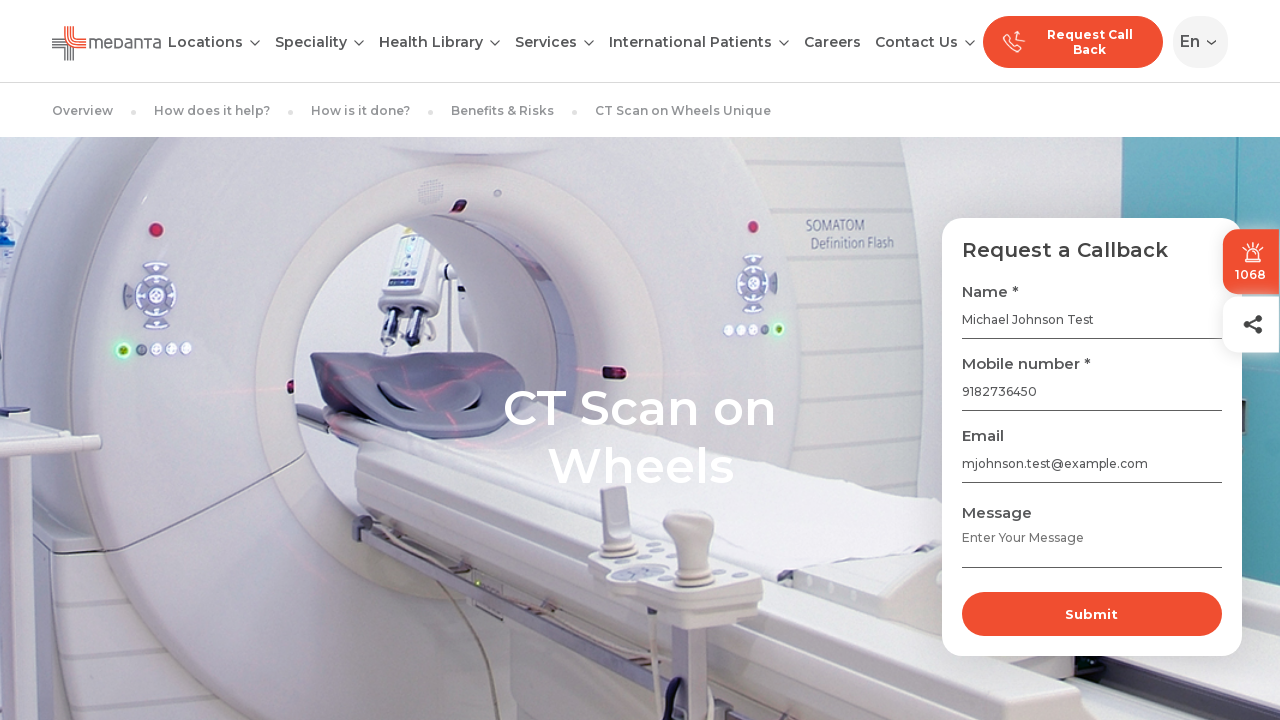

Filled message textarea with test message on textarea[placeholder='Enter Your Message']
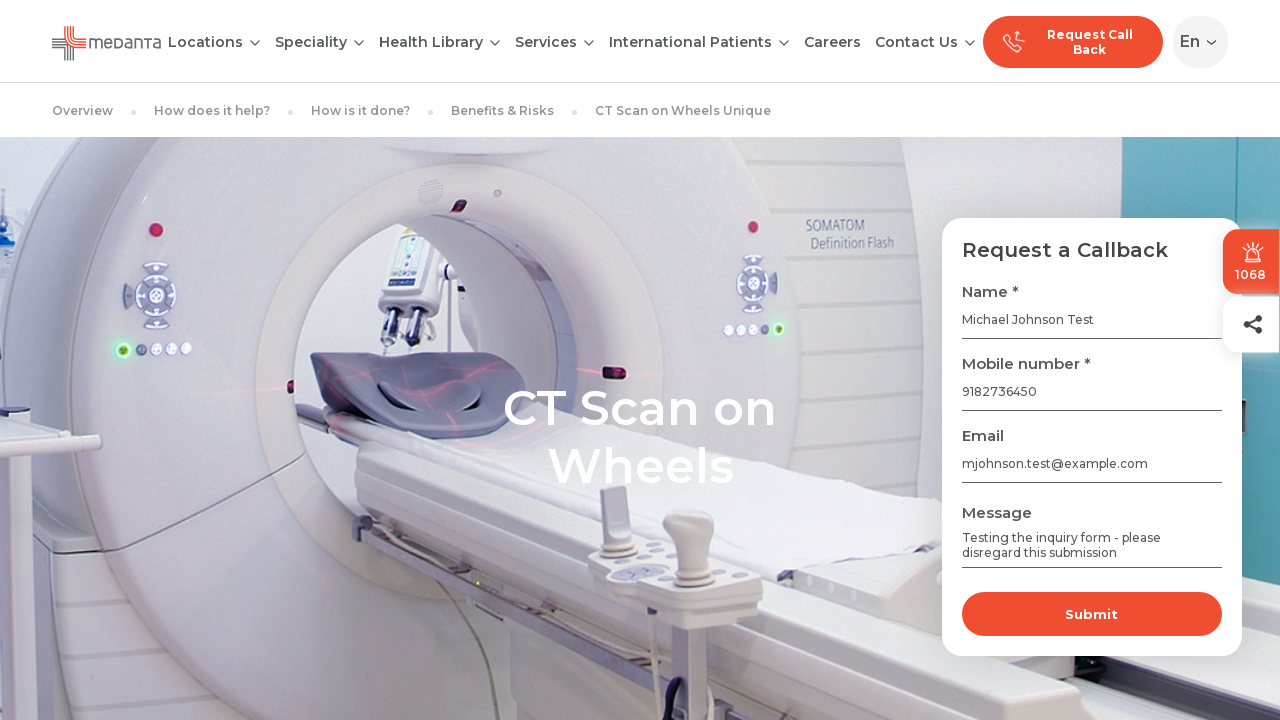

Waited 2 seconds for form validation
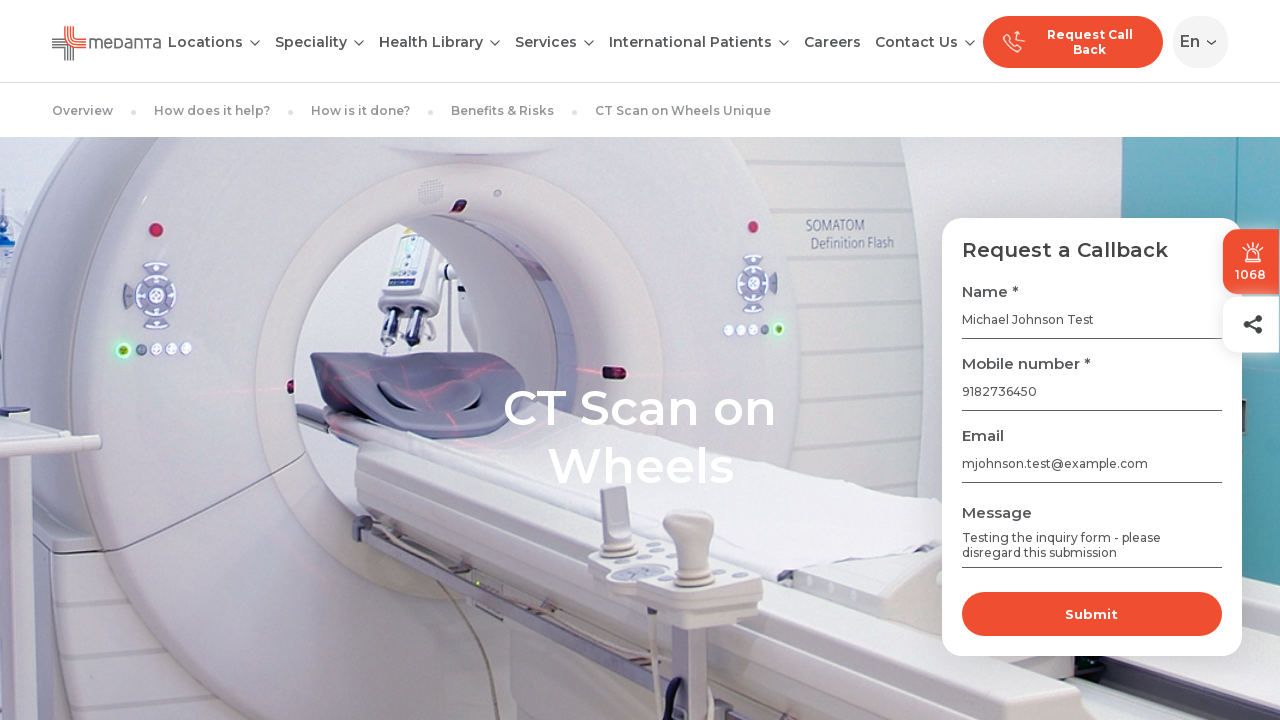

Clicked the submit button to submit the inquiry form at (1092, 614) on (//button[@type='submit'])[3]
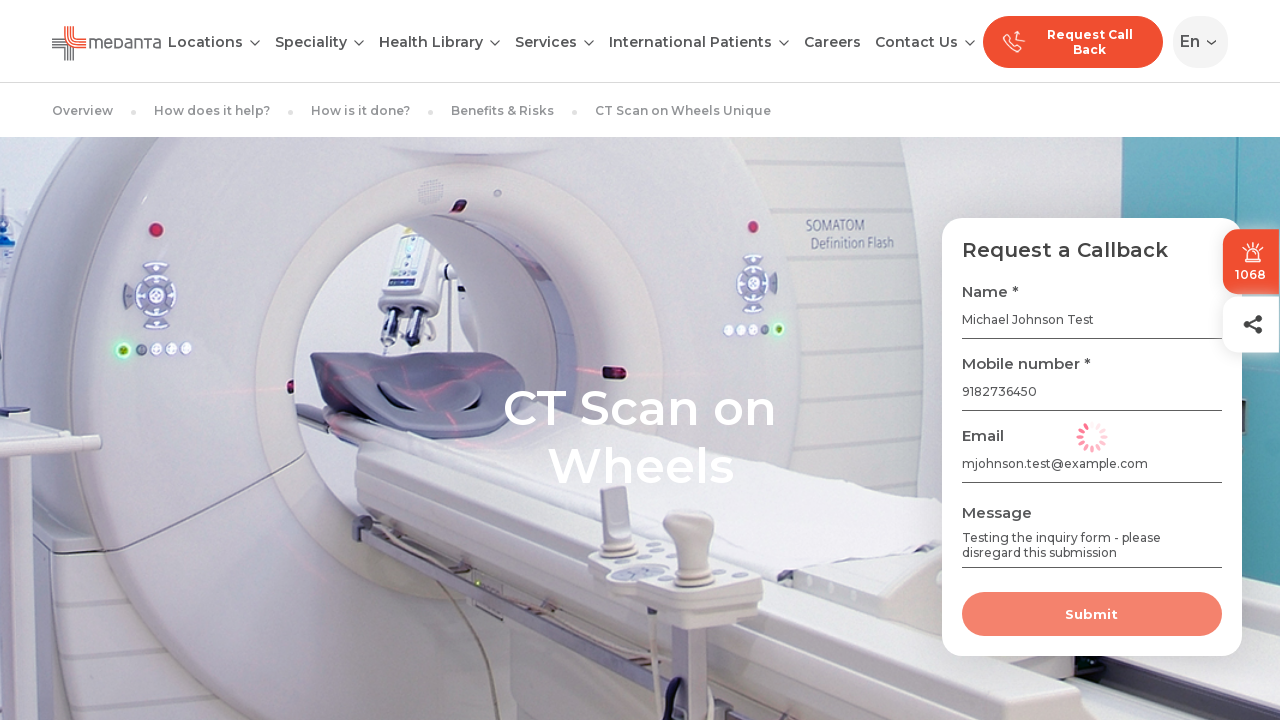

Success message 'Thank you for filling the form.' appeared on page
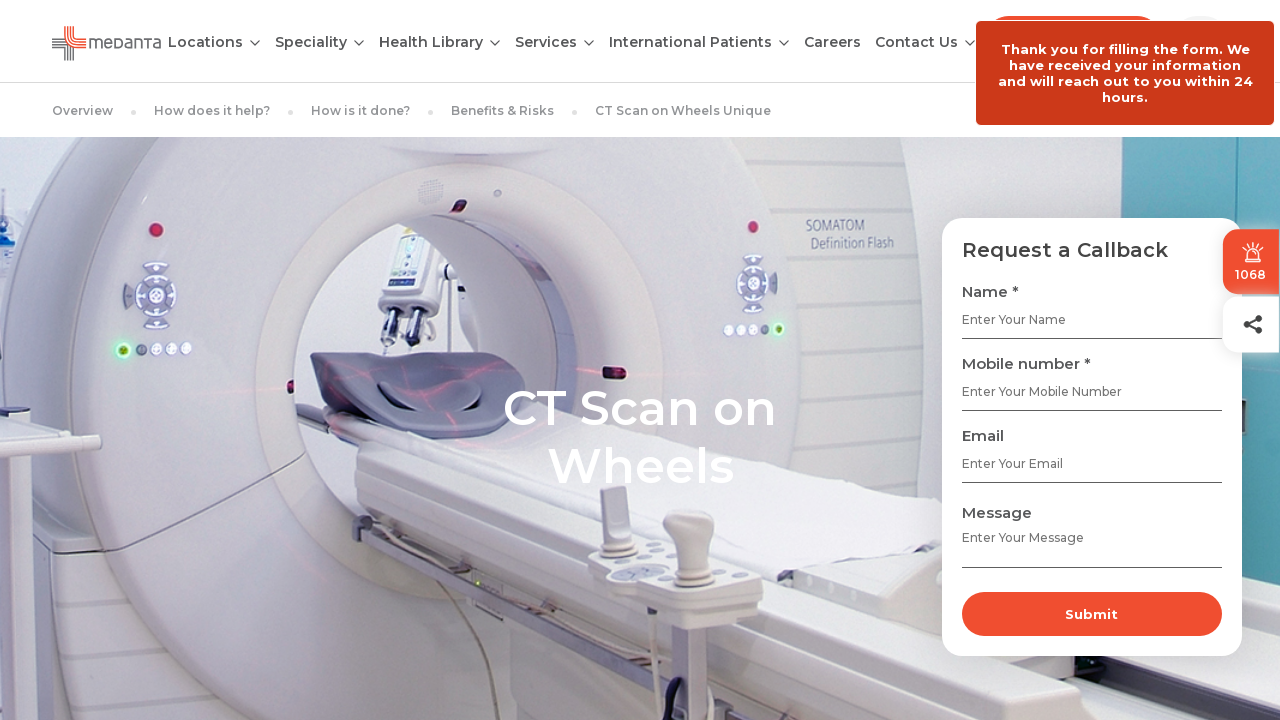

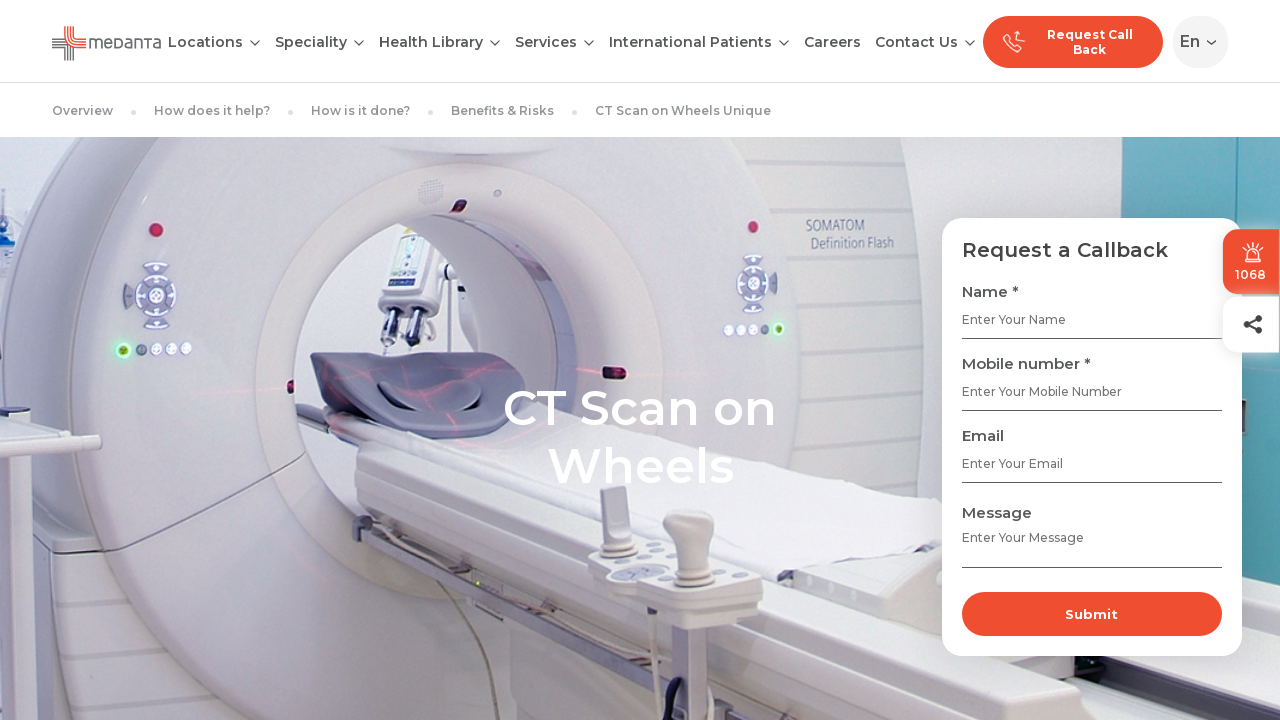